Tests that edits are cancelled when pressing Escape key

Starting URL: https://demo.playwright.dev/todomvc

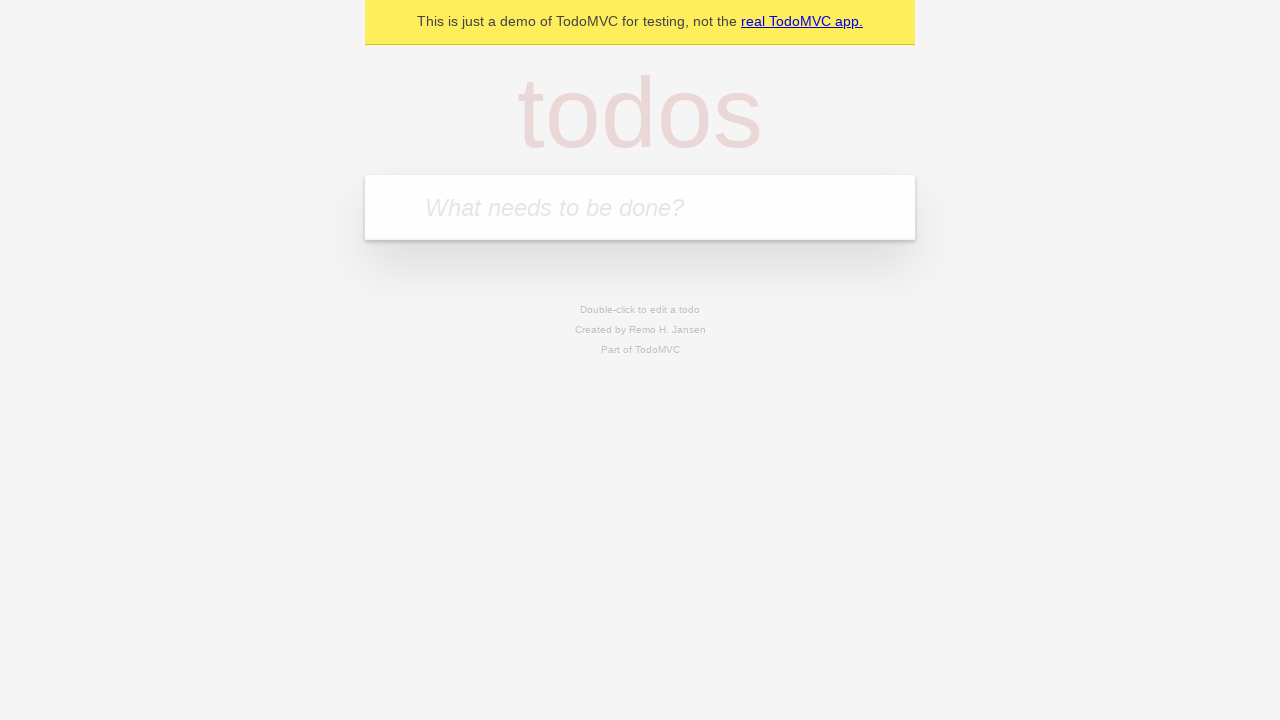

Filled first todo input with 'buy some cheese' on internal:attr=[placeholder="What needs to be done?"i]
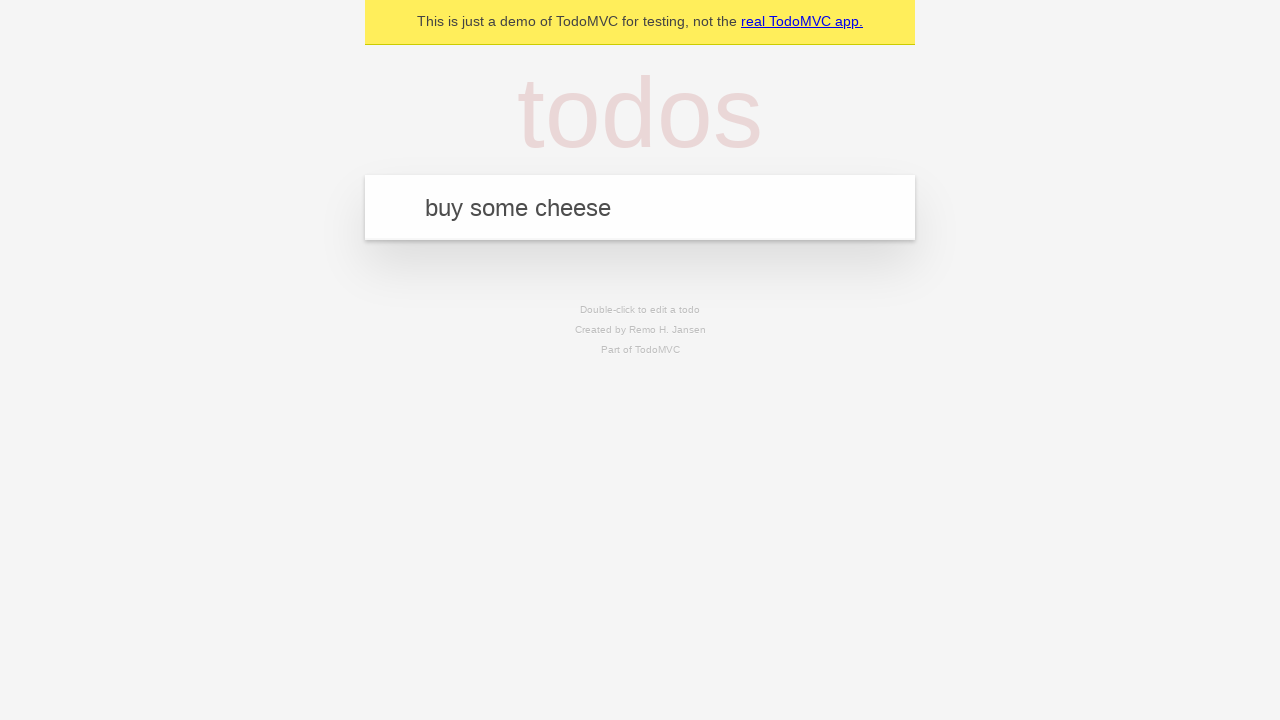

Pressed Enter to create first todo on internal:attr=[placeholder="What needs to be done?"i]
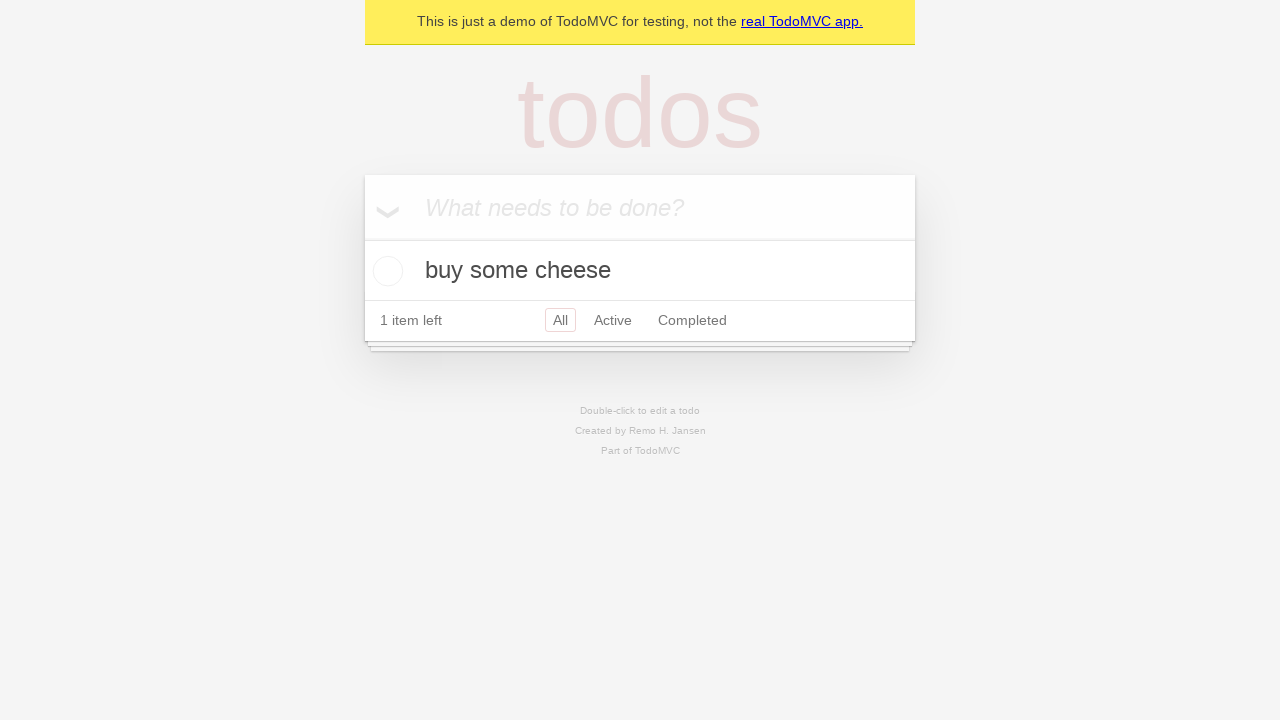

Filled second todo input with 'feed the cat' on internal:attr=[placeholder="What needs to be done?"i]
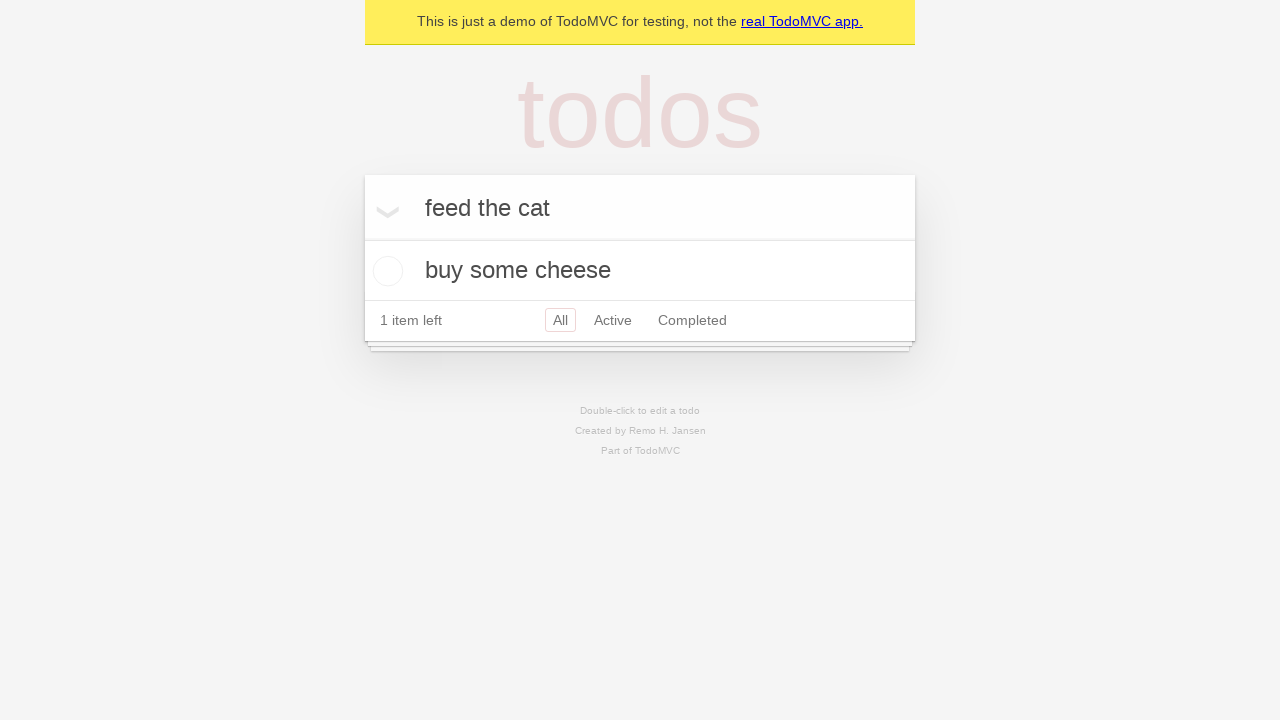

Pressed Enter to create second todo on internal:attr=[placeholder="What needs to be done?"i]
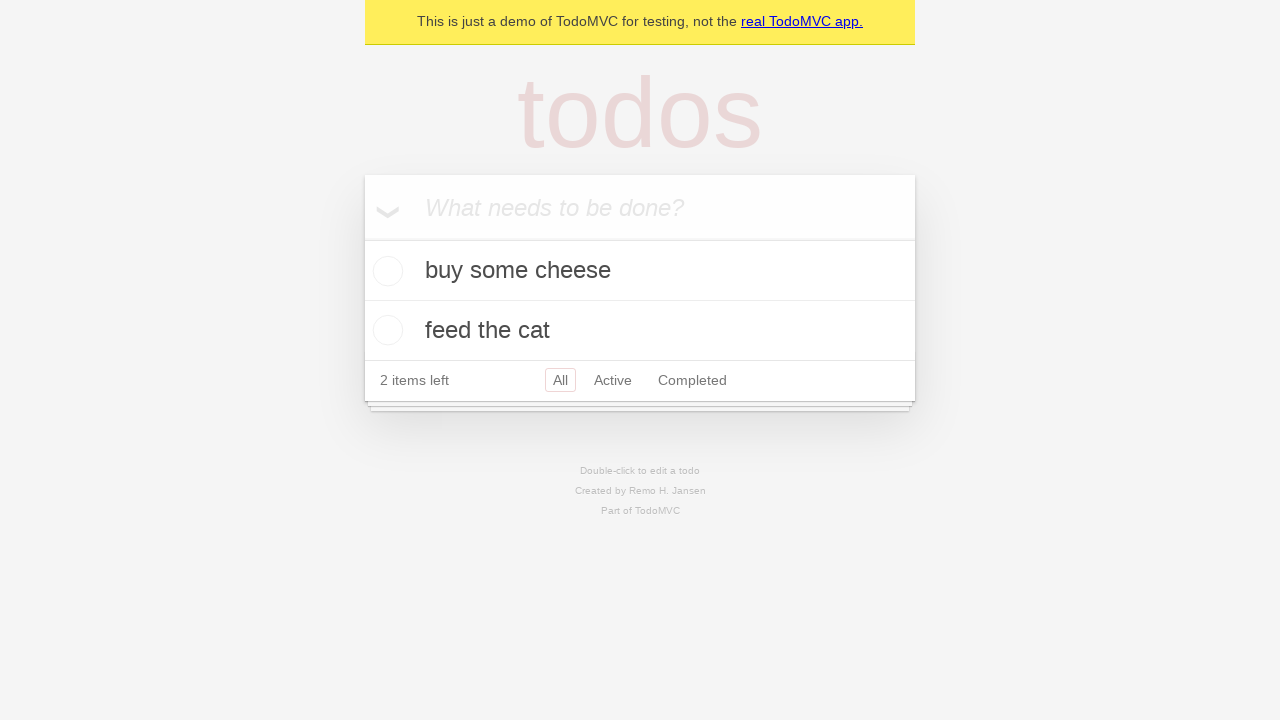

Filled third todo input with 'book a doctors appointment' on internal:attr=[placeholder="What needs to be done?"i]
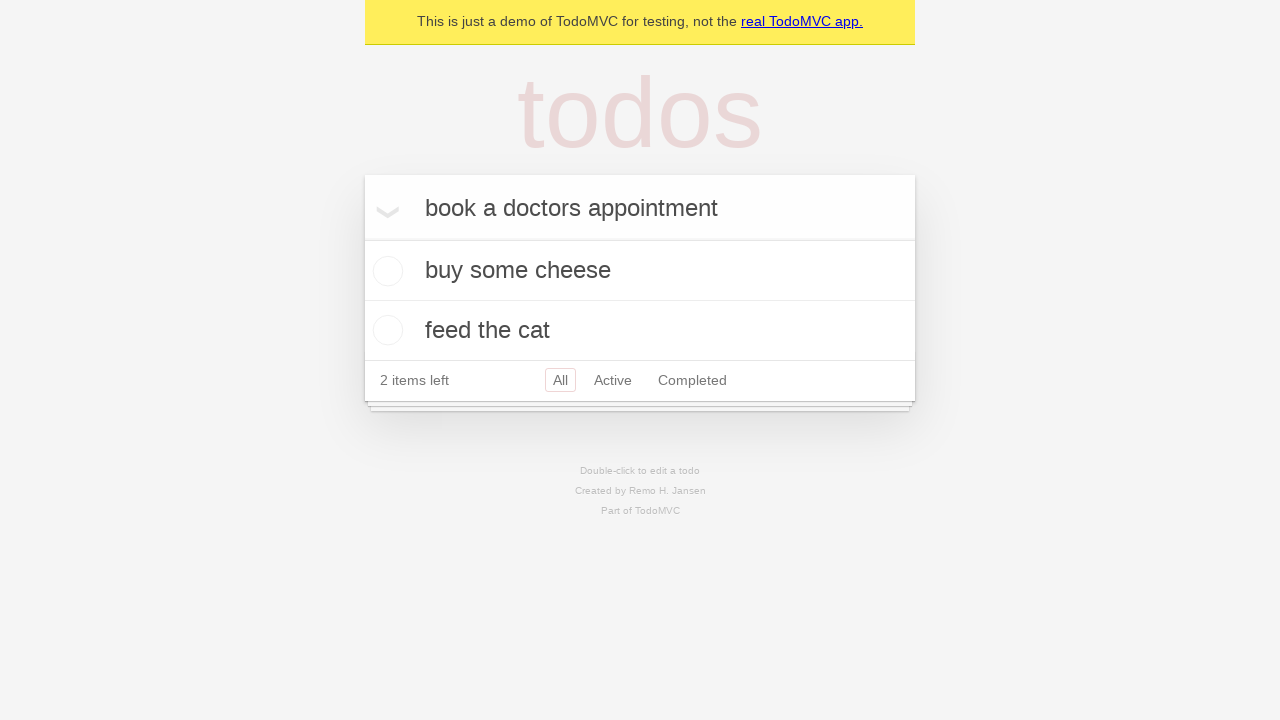

Pressed Enter to create third todo on internal:attr=[placeholder="What needs to be done?"i]
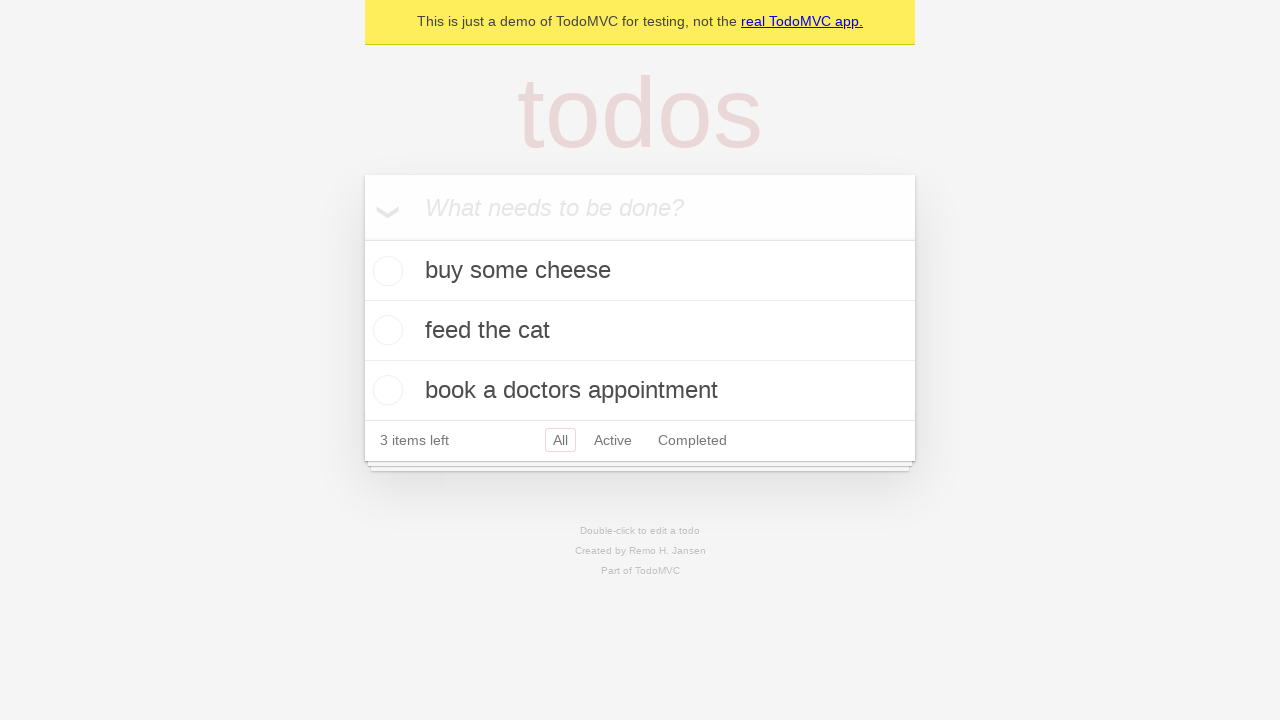

Waited for all three todos to be created
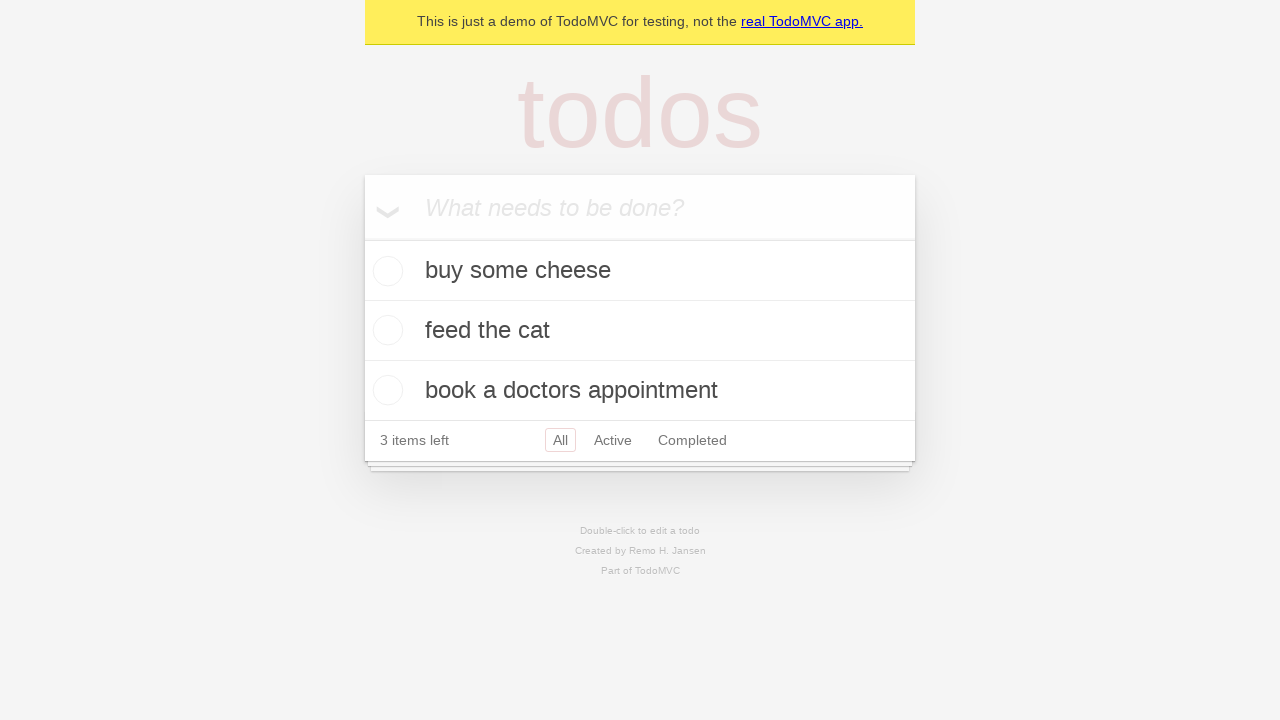

Double-clicked second todo to enter edit mode at (640, 331) on internal:testid=[data-testid="todo-item"s] >> nth=1
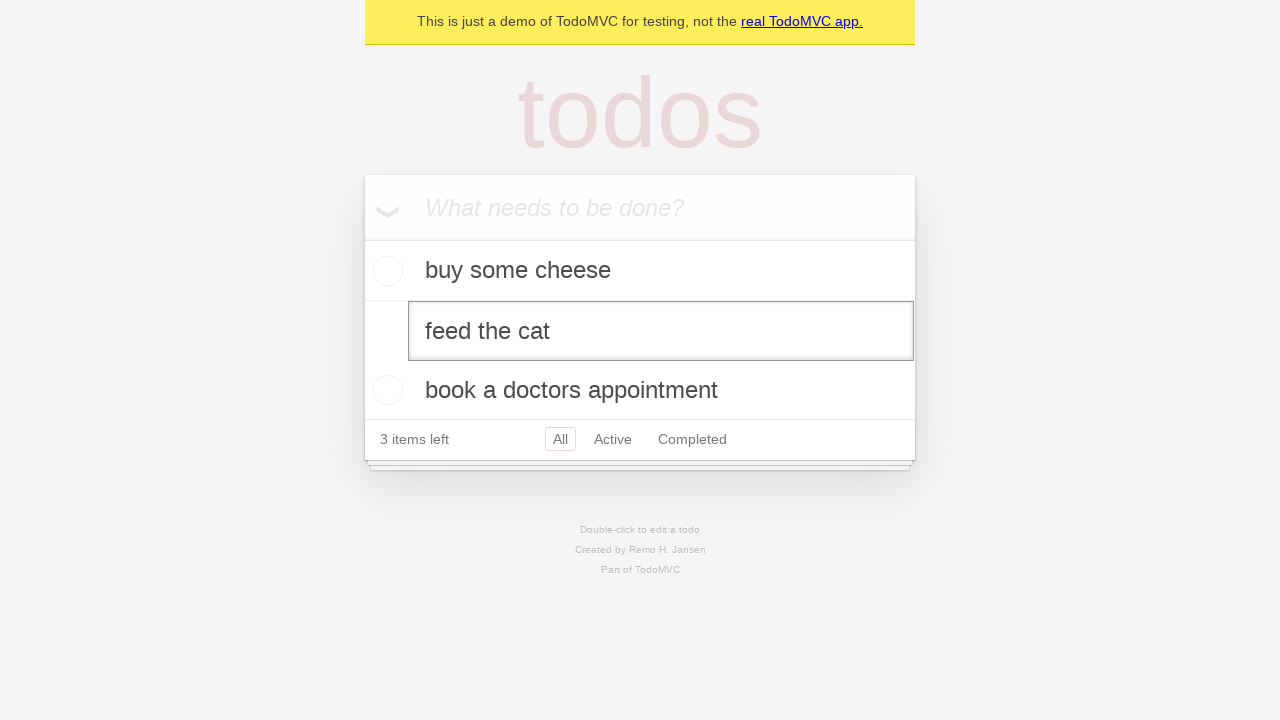

Filled edit field with 'buy some sausages' on internal:testid=[data-testid="todo-item"s] >> nth=1 >> internal:role=textbox[nam
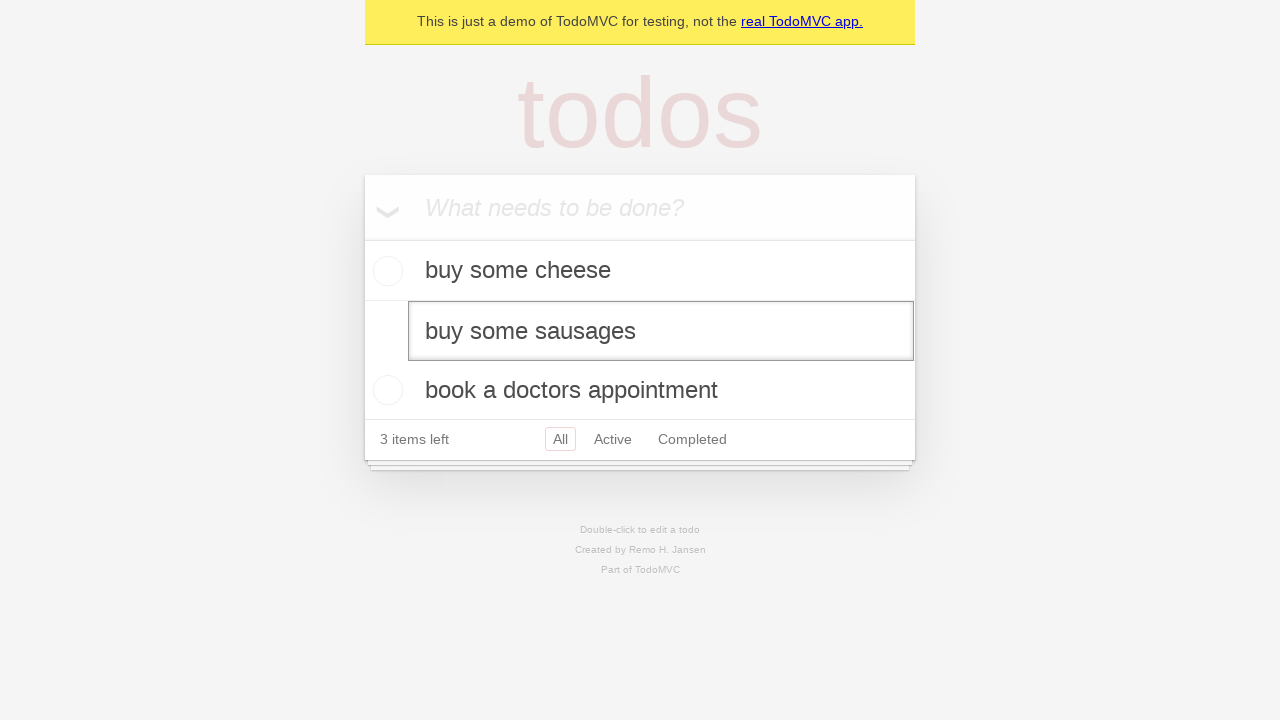

Pressed Escape key to cancel edit on second todo on internal:testid=[data-testid="todo-item"s] >> nth=1 >> internal:role=textbox[nam
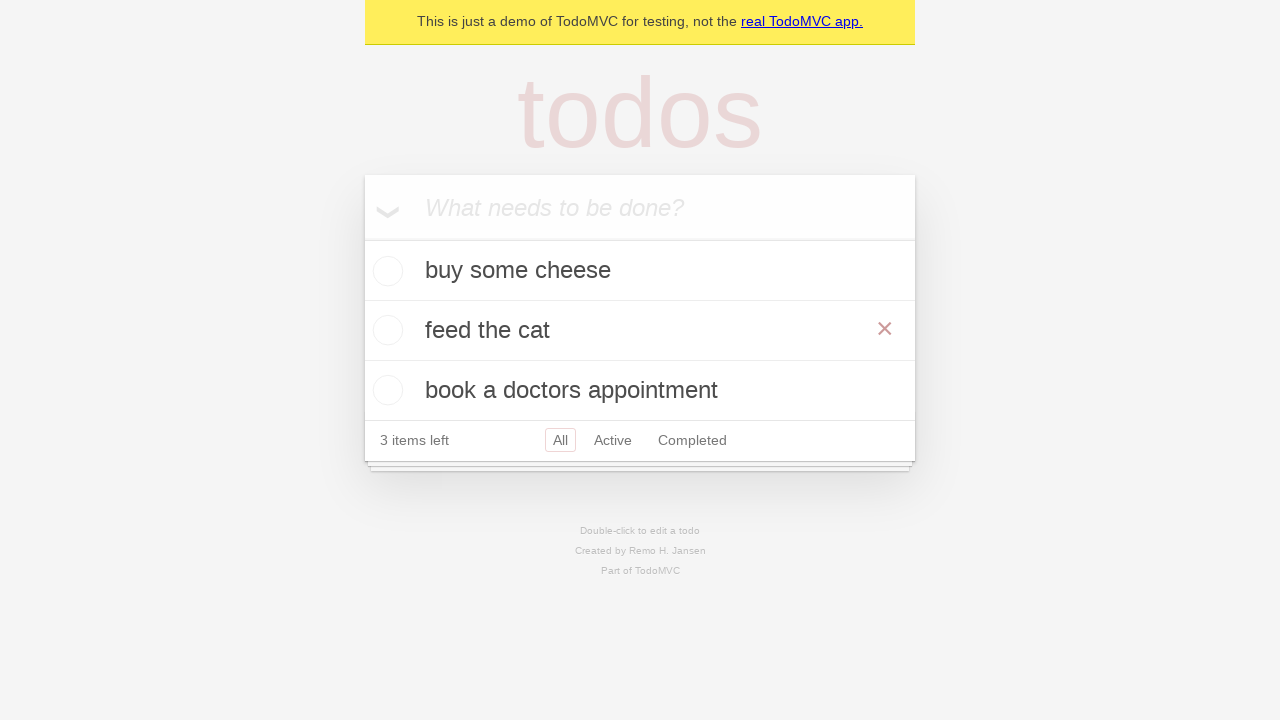

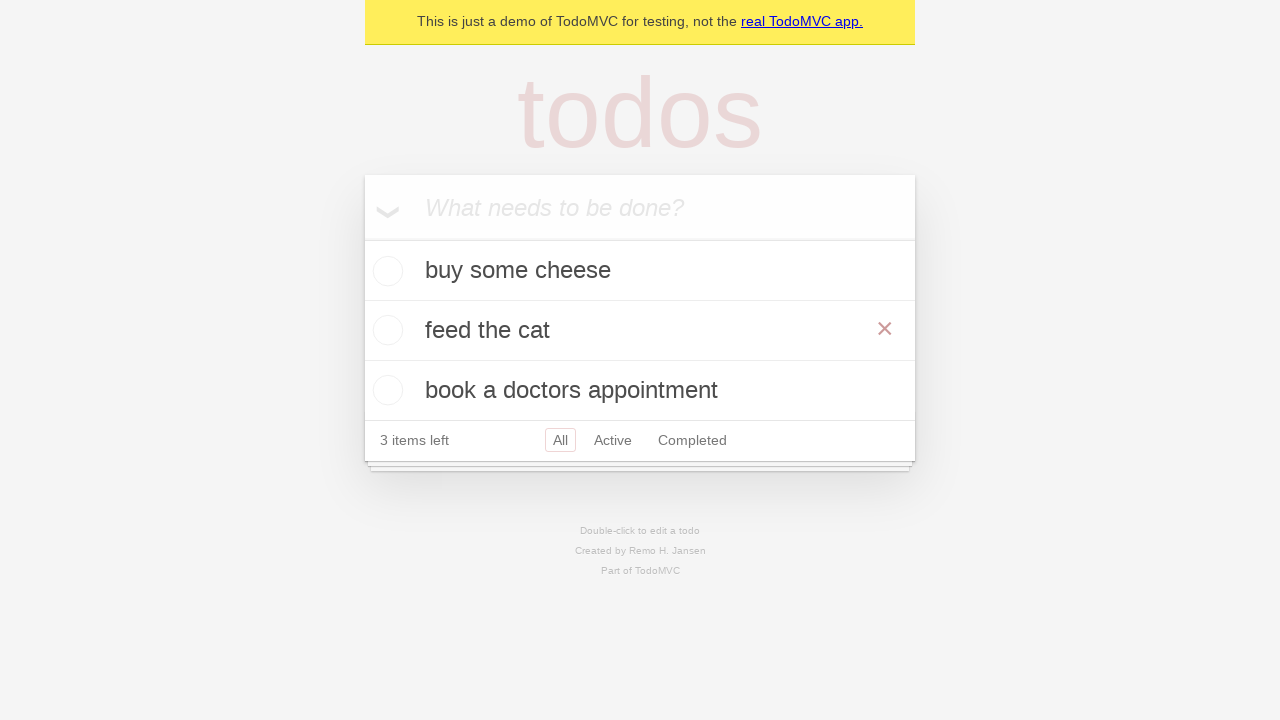